Tests PDF to Word conversion file upload functionality by clicking the file selection button and uploading a PDF file

Starting URL: https://www.ilovepdf.com/pdf_to_word

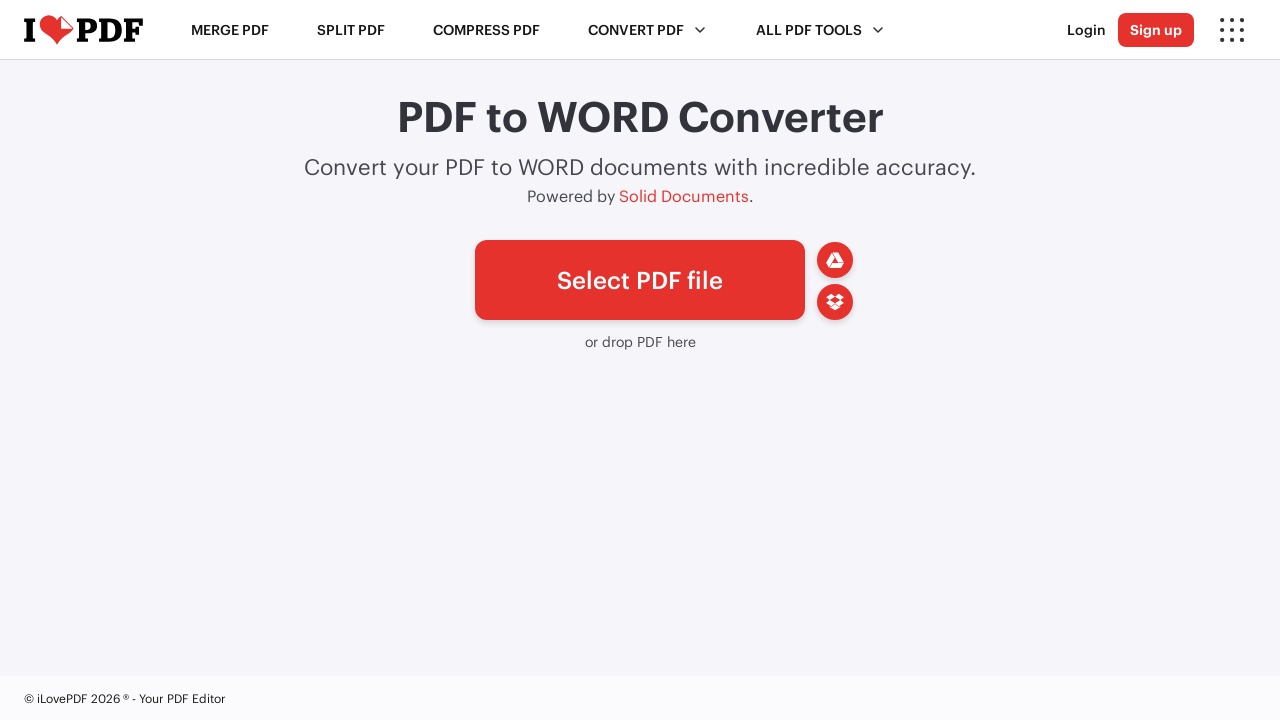

Waited for 'Select PDF file' button to load
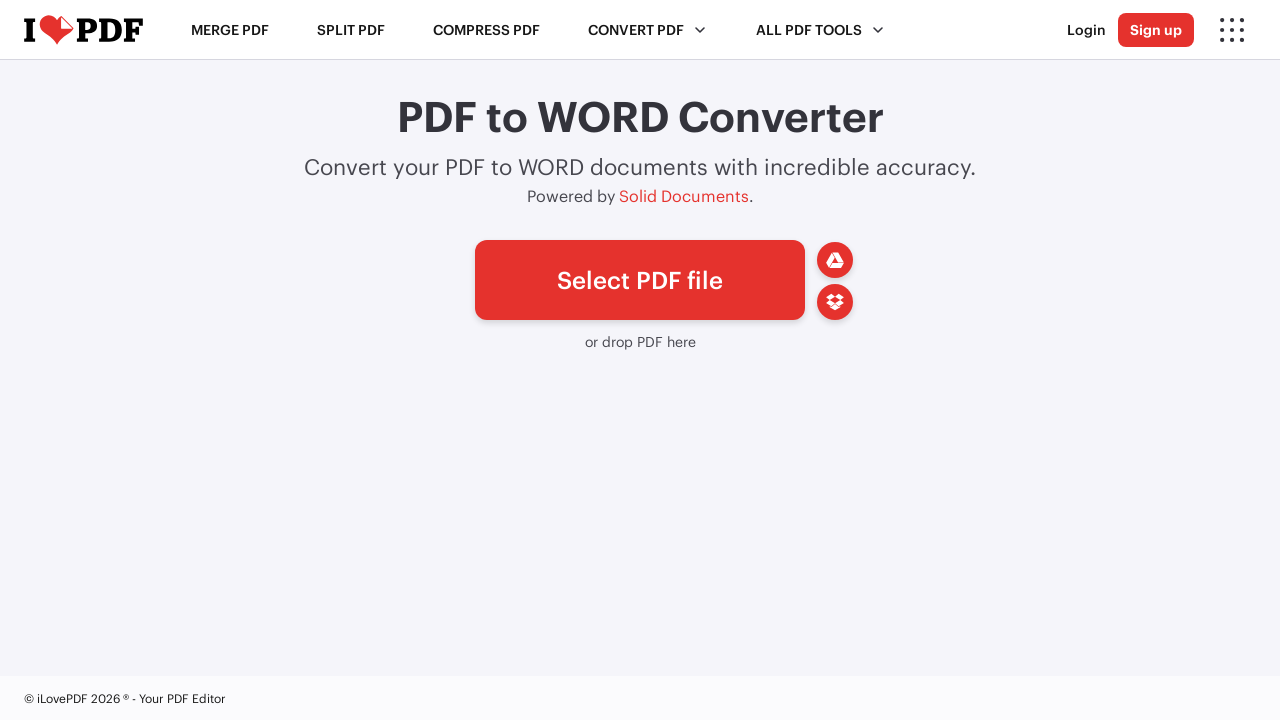

Created test PDF file at /tmp/test_upload.pdf
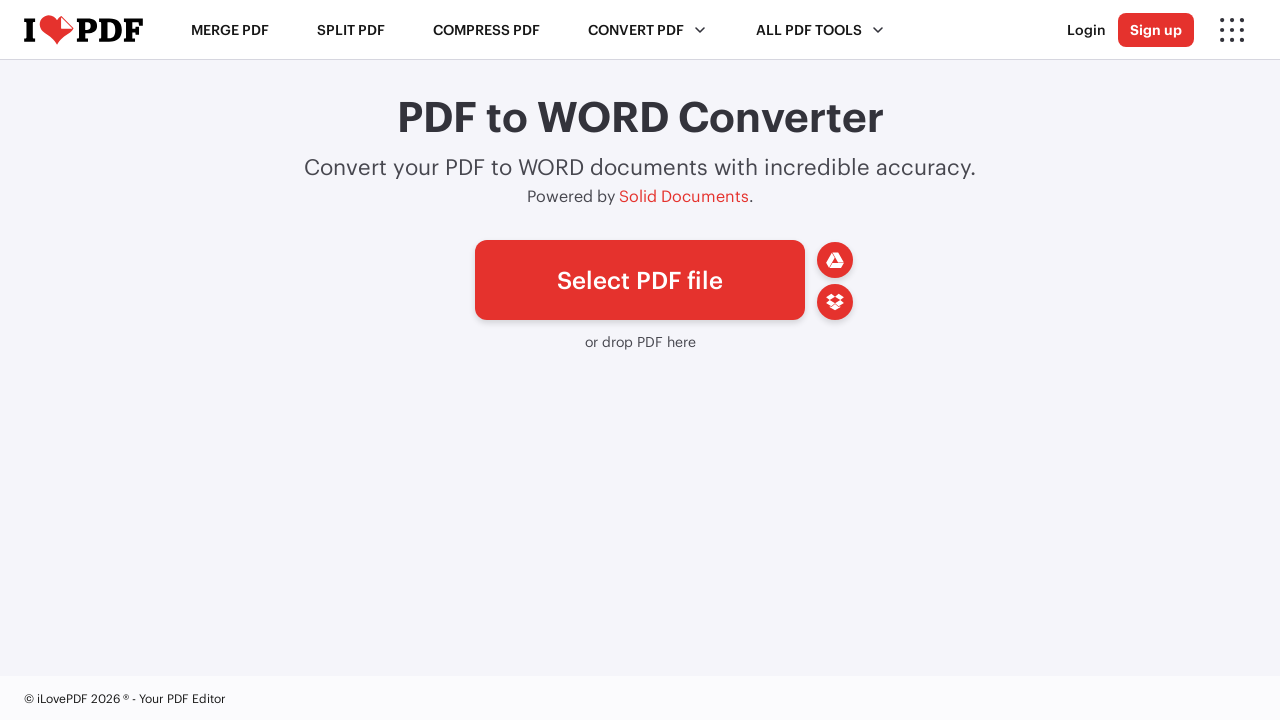

Clicked 'Select PDF file' button to open file chooser at (640, 280) on xpath=//span[text()='Select PDF file']
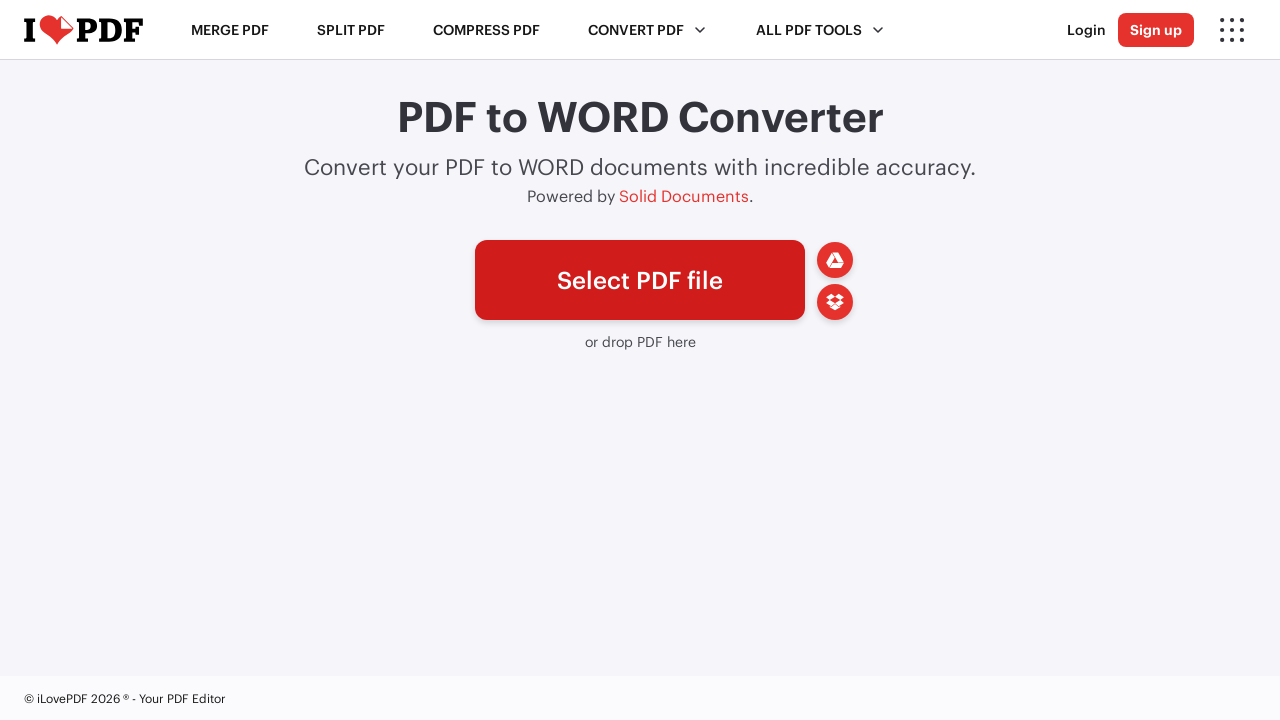

Selected and uploaded test PDF file
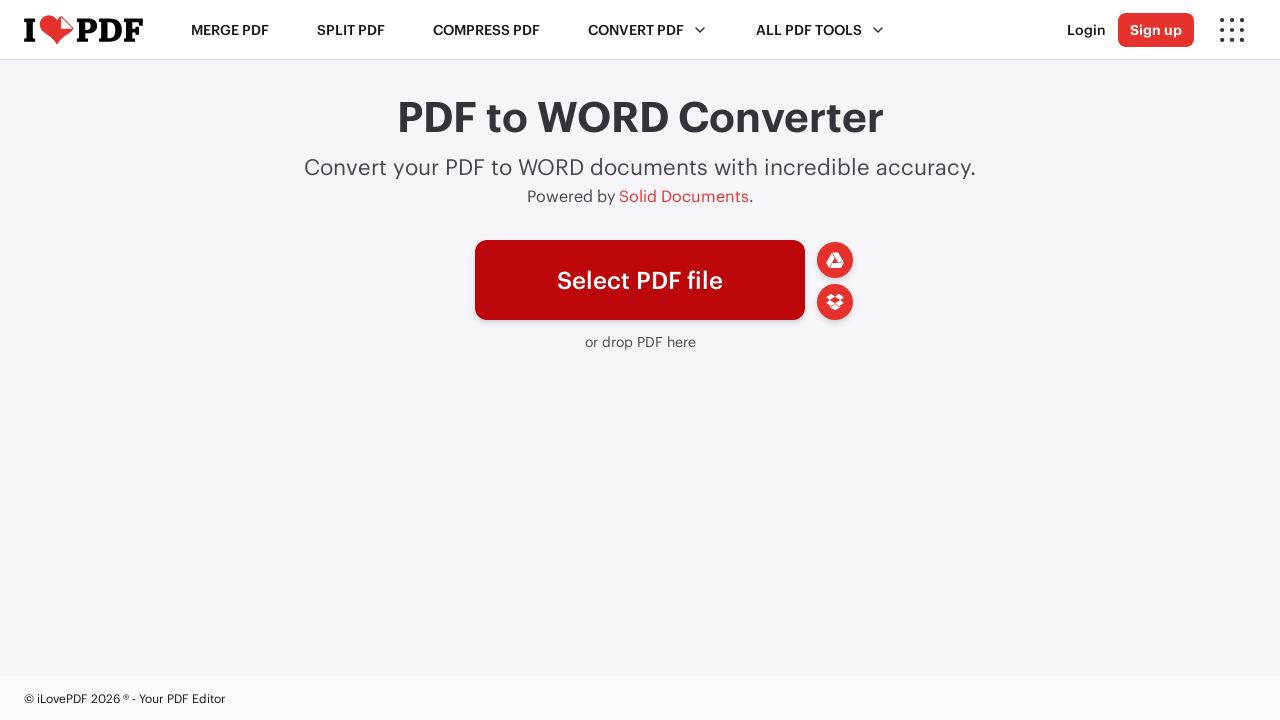

Cleaned up temporary test PDF file
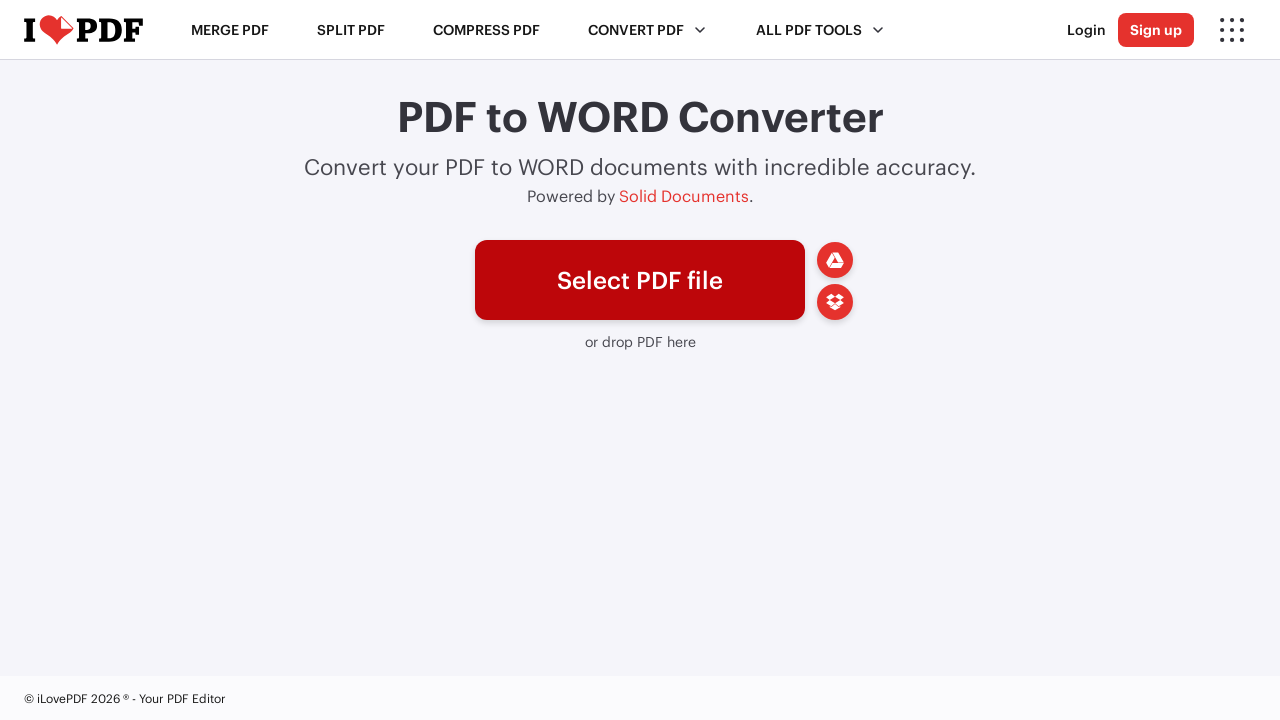

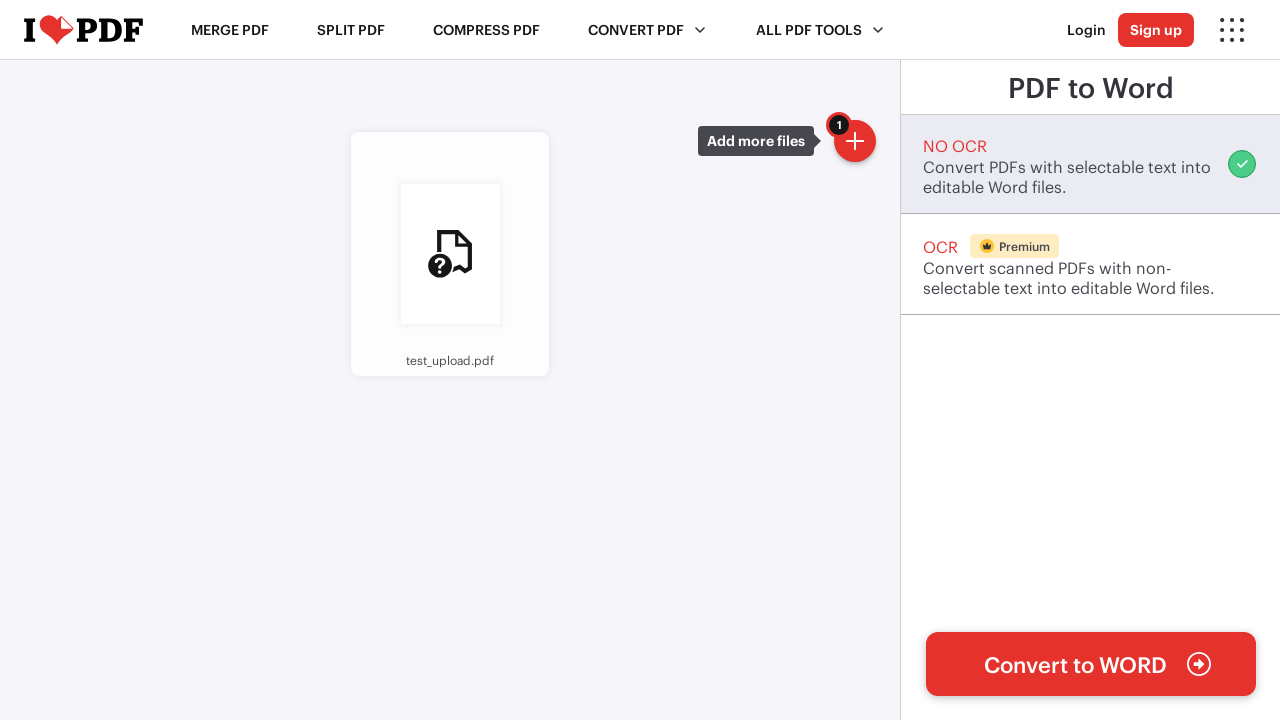